Tests the search functionality on a product offers page by searching for "Cheese" and verifying that the search results contain the search term

Starting URL: https://rahulshettyacademy.com/seleniumPractise/#/offers

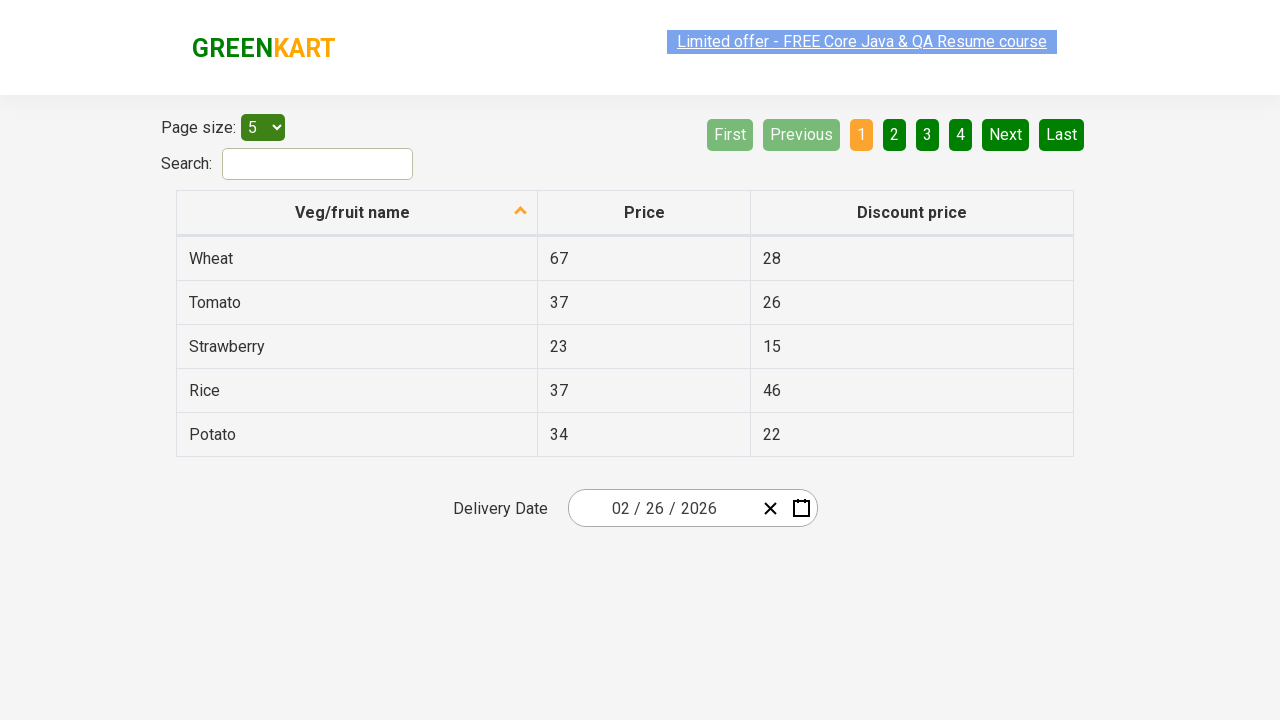

Navigated to product offers page
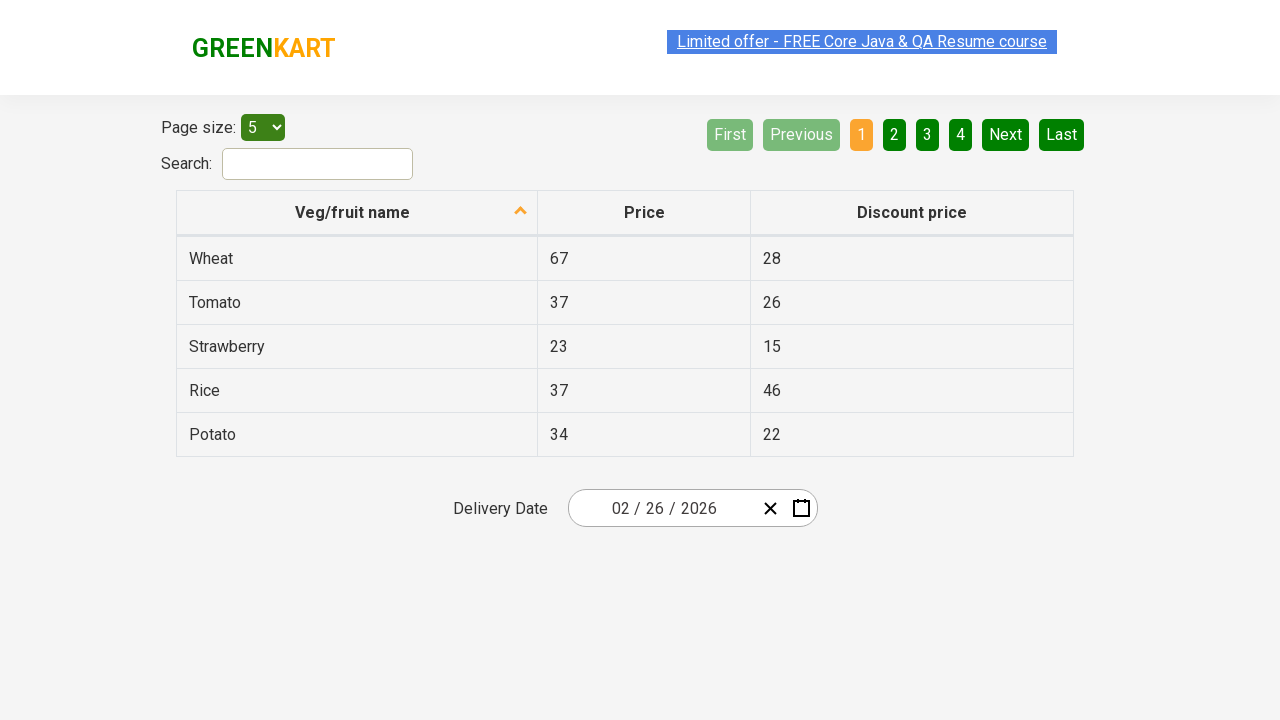

Filled search field with 'Cheese' on #search-field
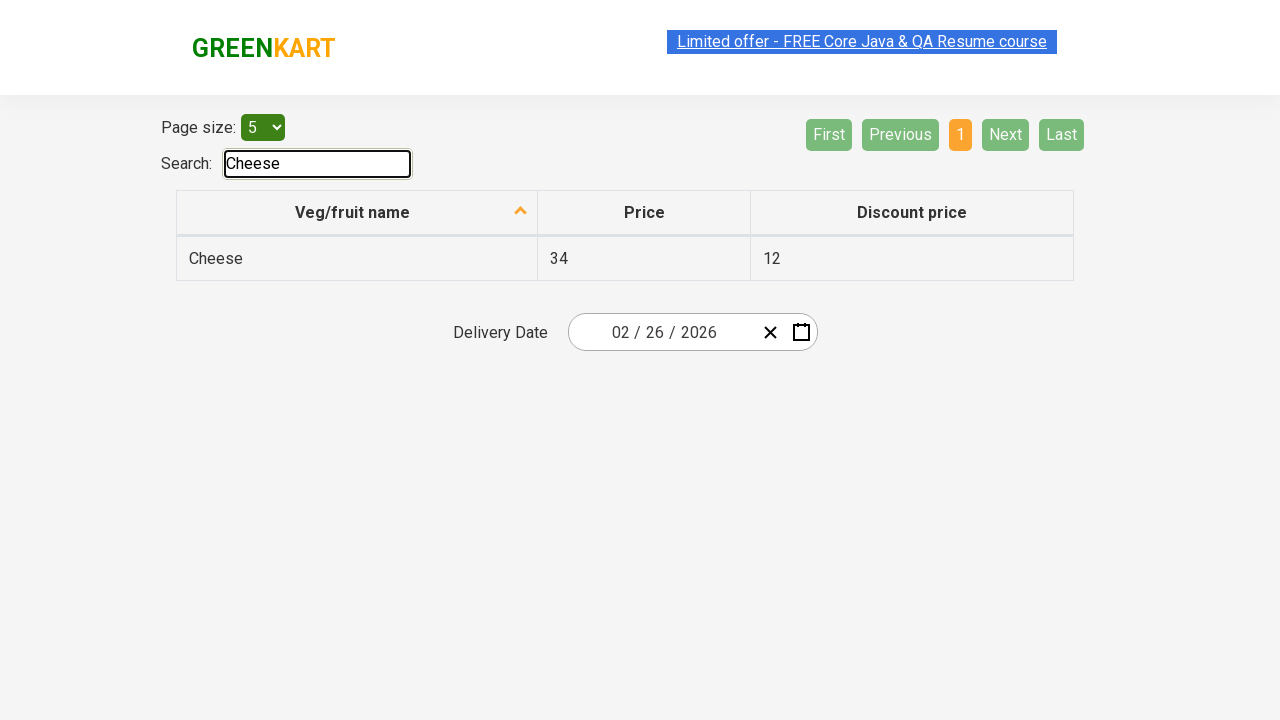

Waited for search results to filter
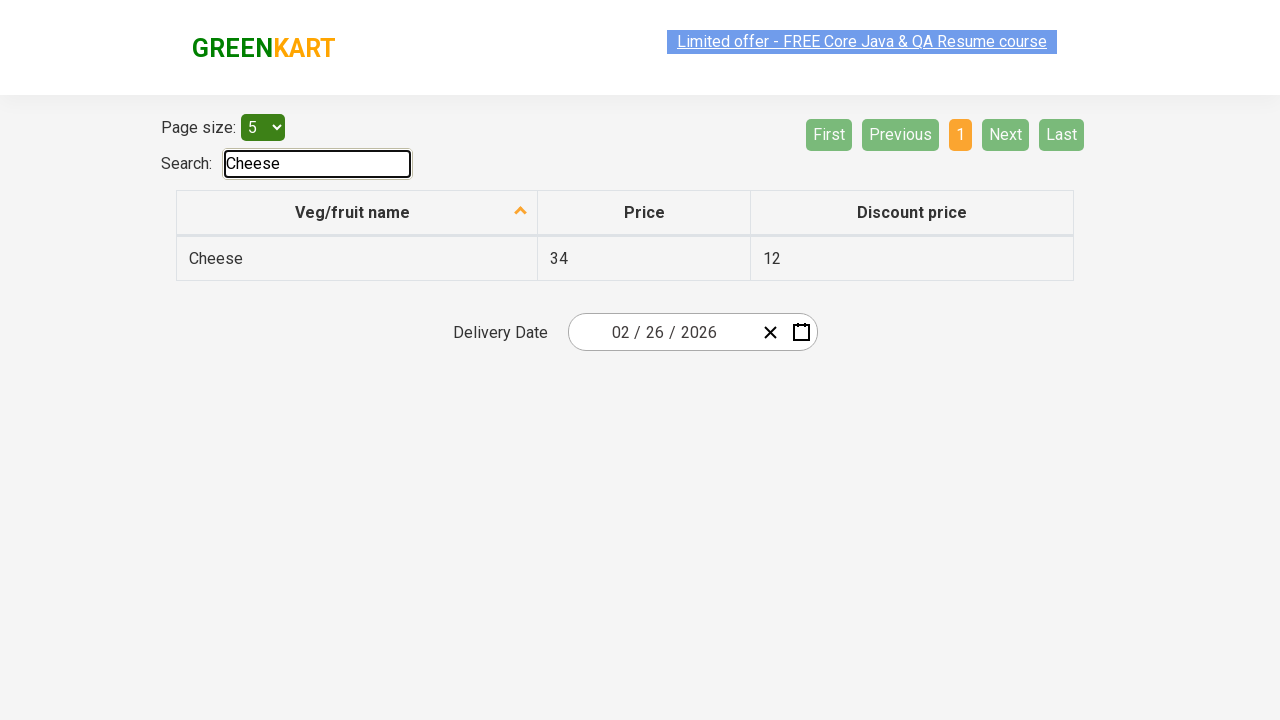

Located first product in search results
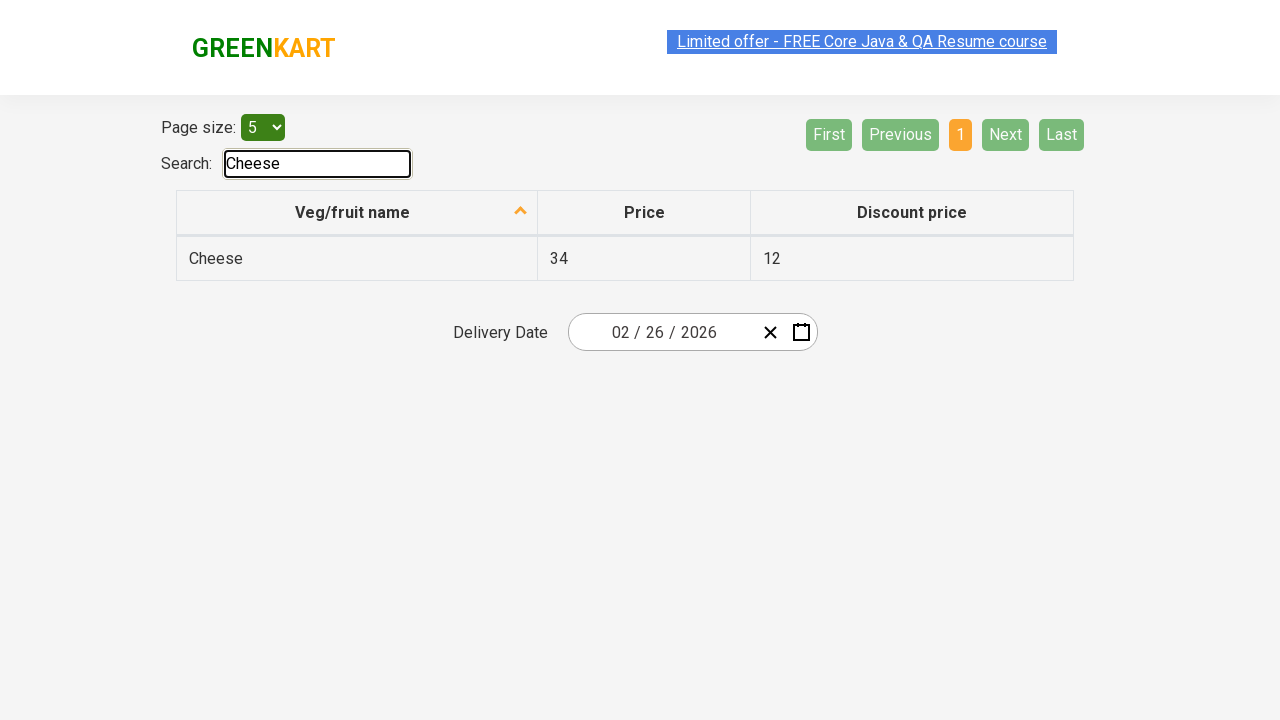

Verified that search results contain 'Cheese'
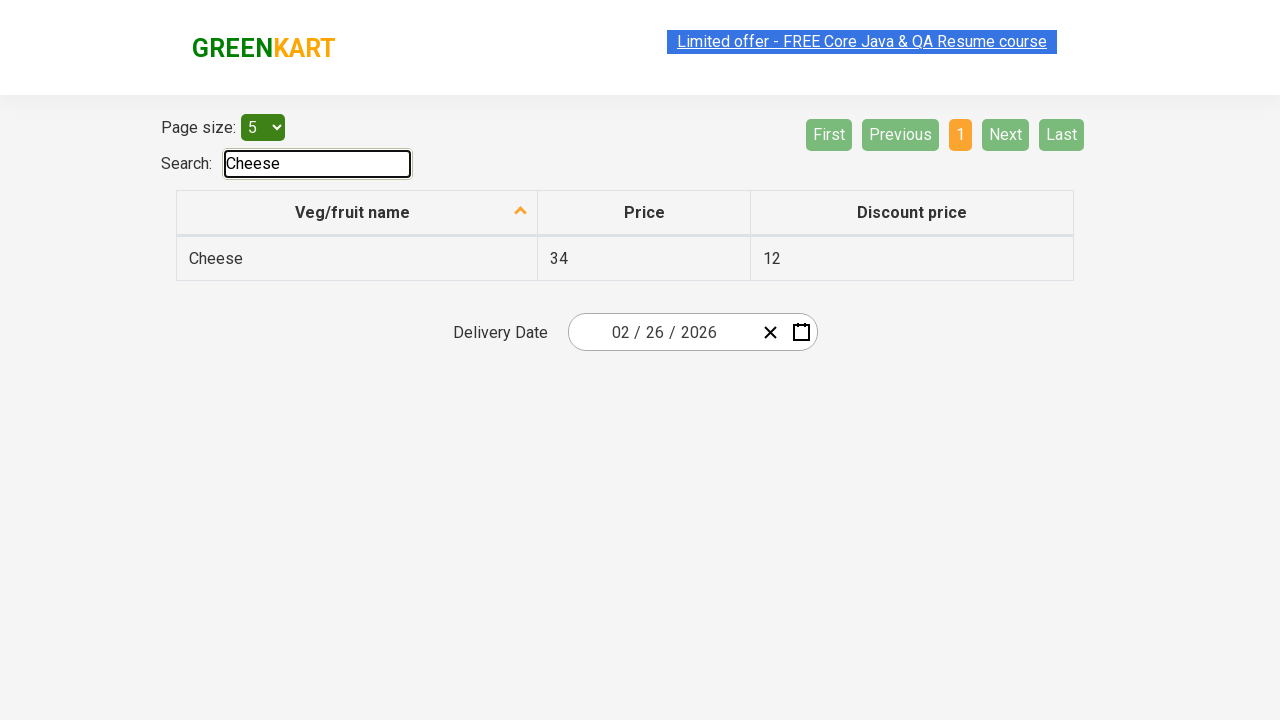

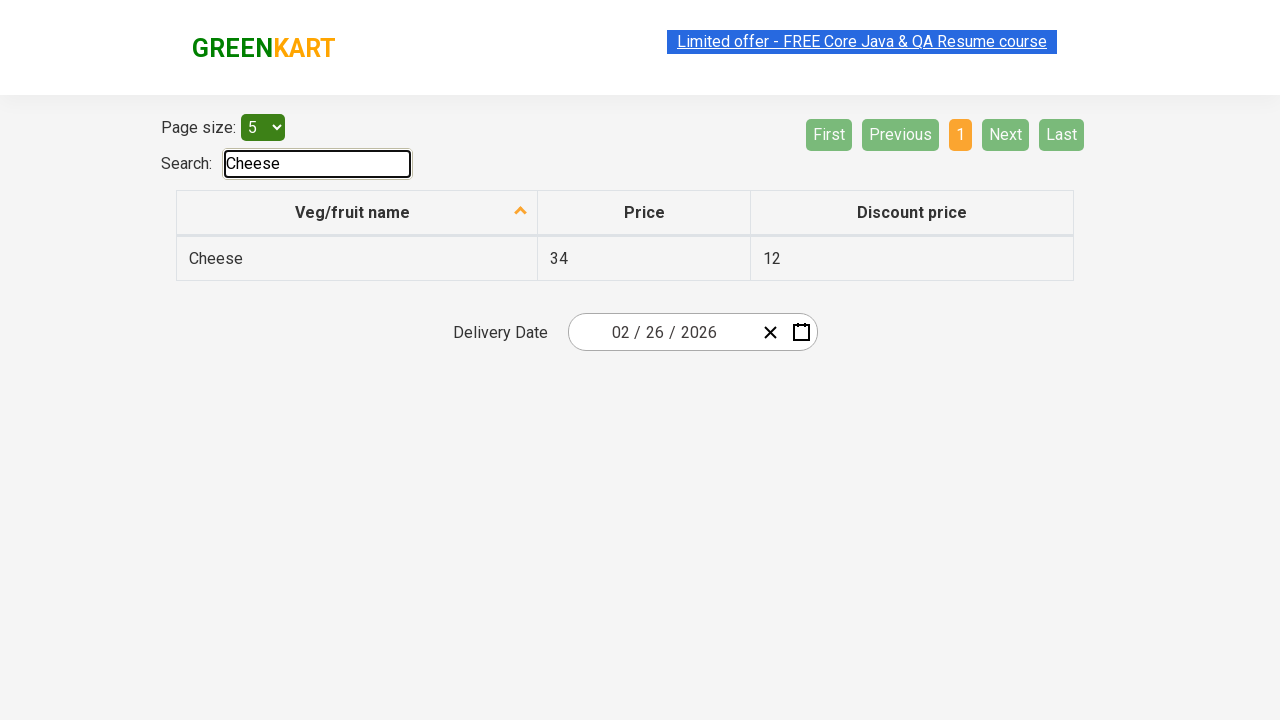